Tests drag and drop functionality by dragging element from column A to column B and verifying the elements swap positions.

Starting URL: https://the-internet.herokuapp.com/drag_and_drop

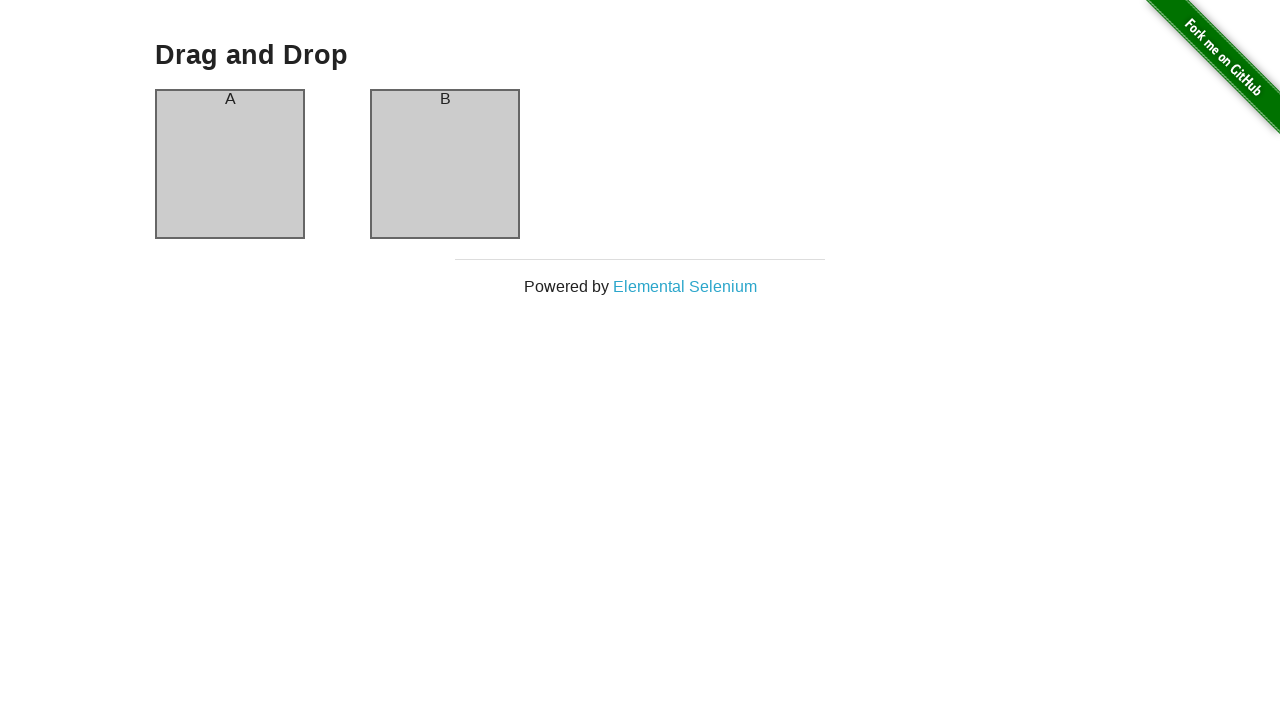

Waited for column A to be present
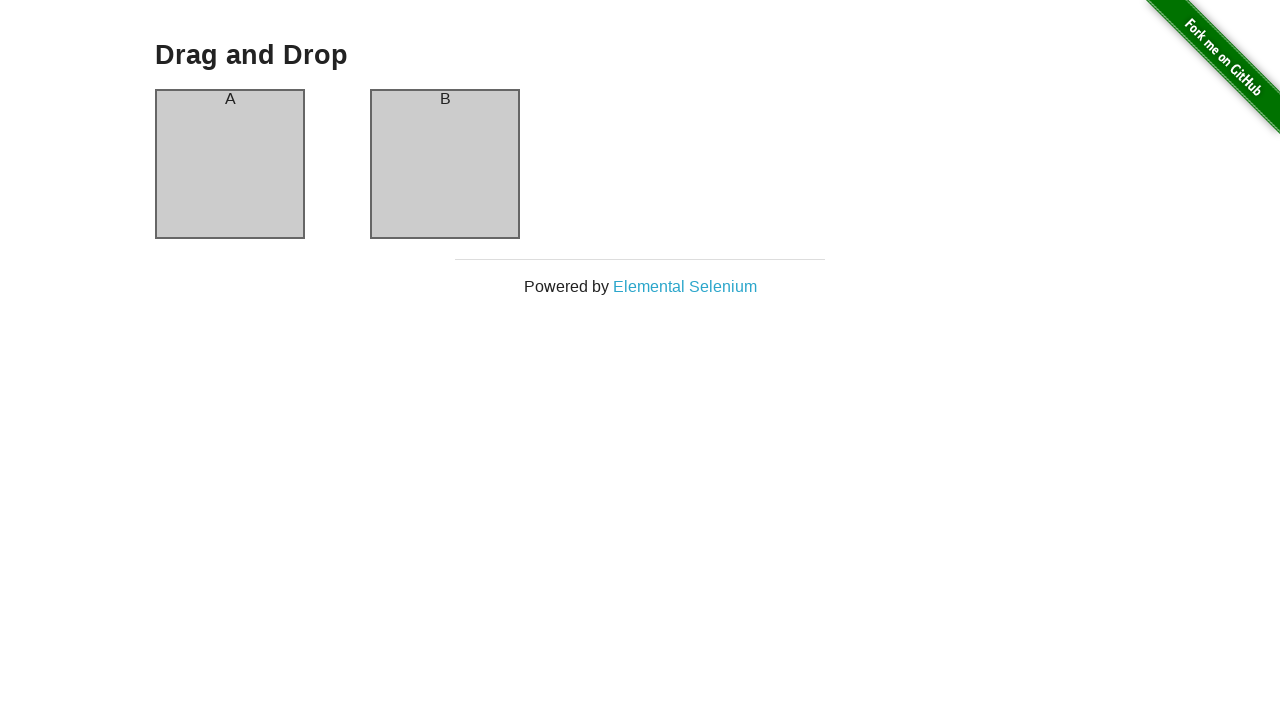

Waited for column B to be present
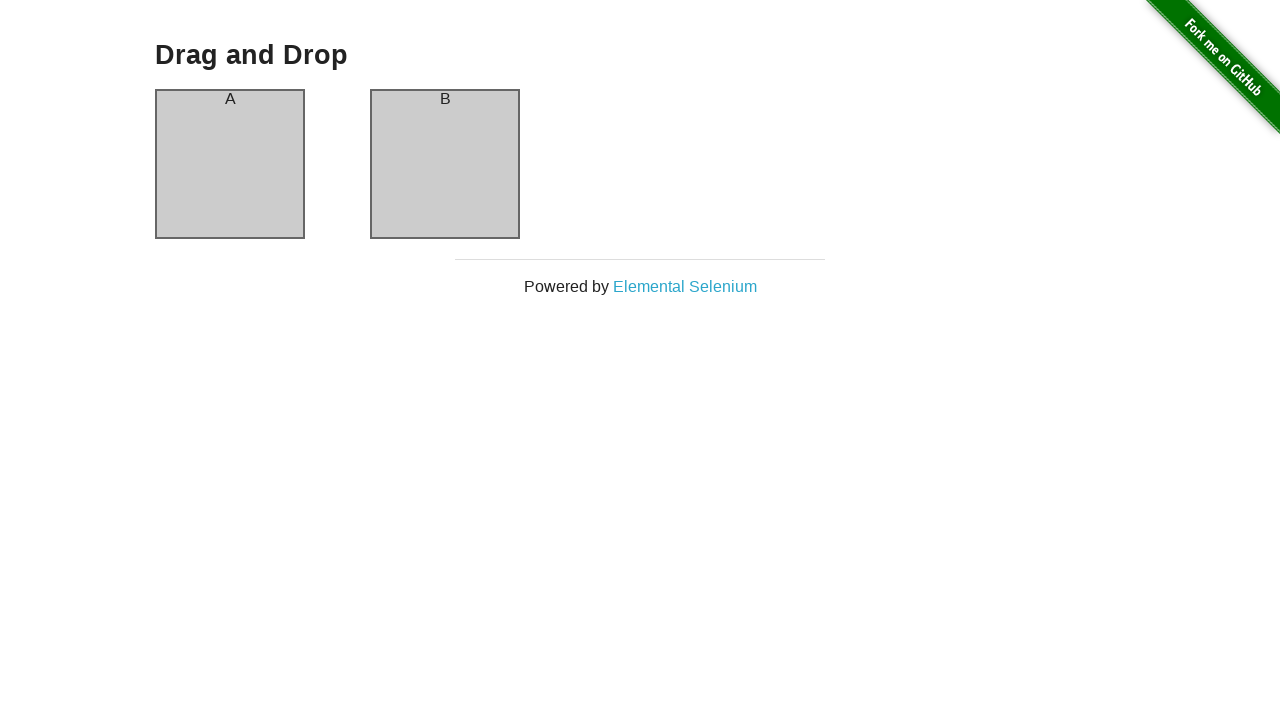

Dragged element from column A to column B at (445, 164)
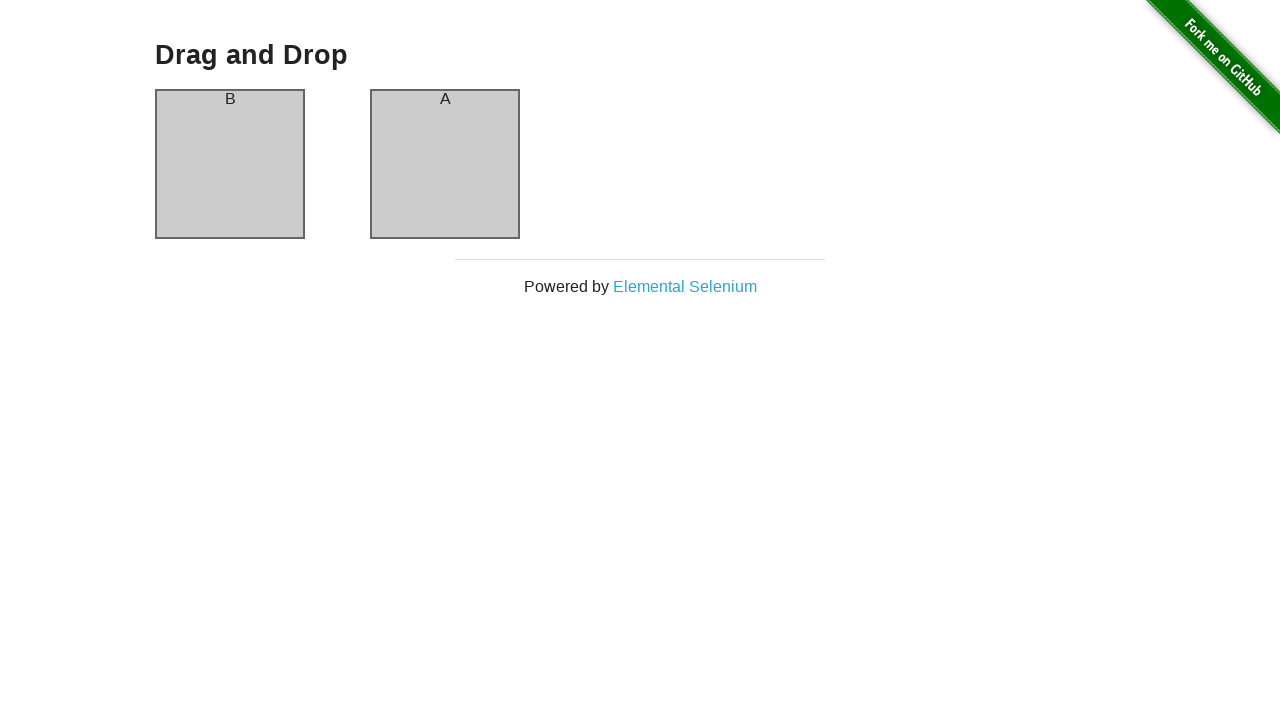

Retrieved text content of column A
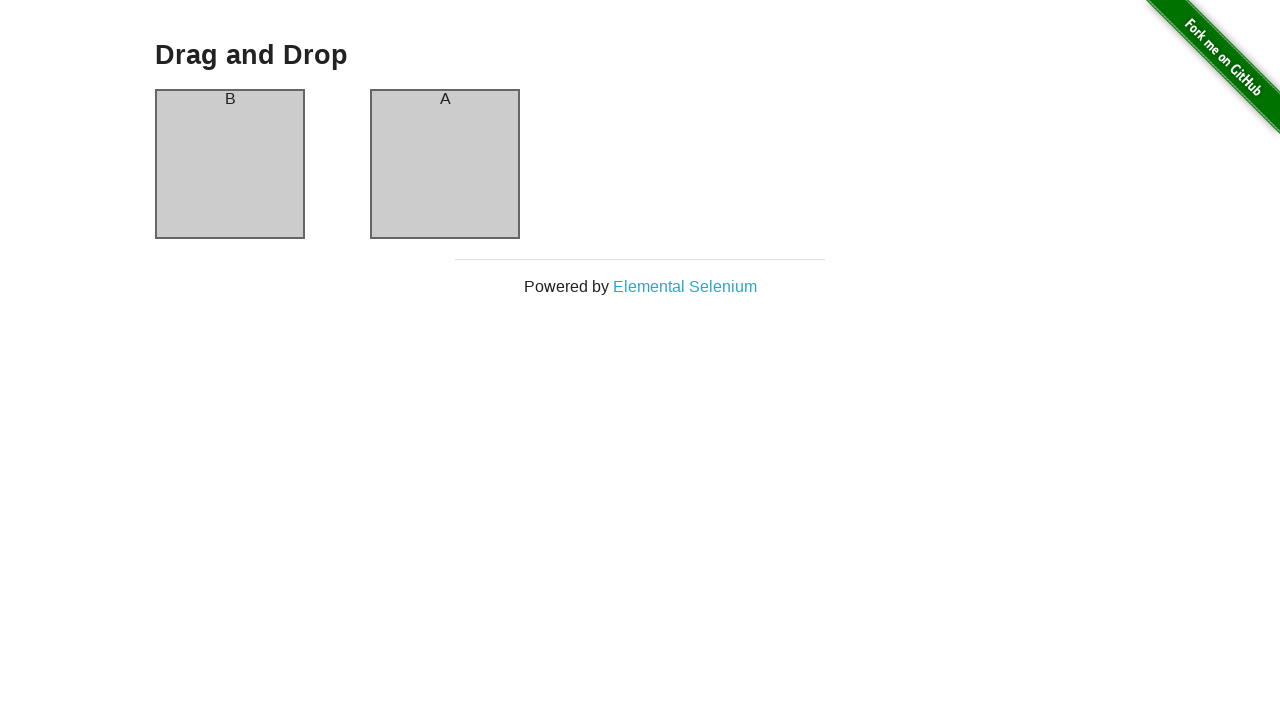

Retrieved text content of column B
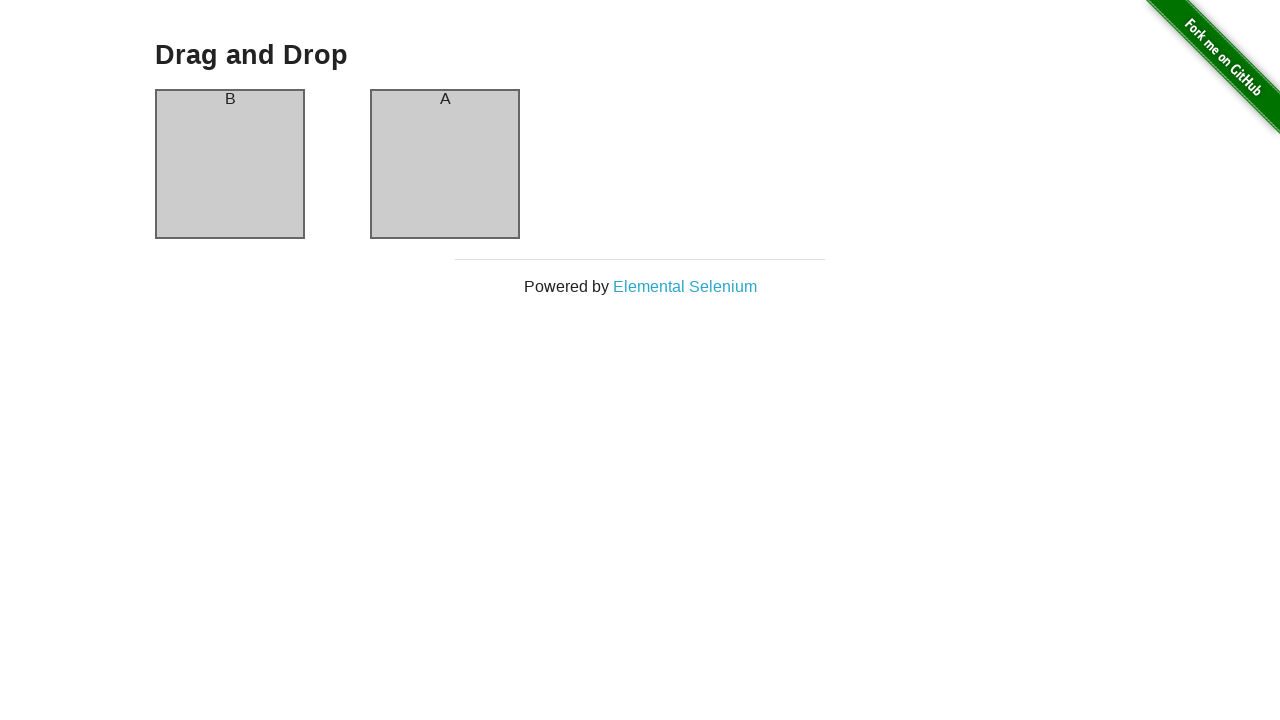

Verified column A now contains 'B'
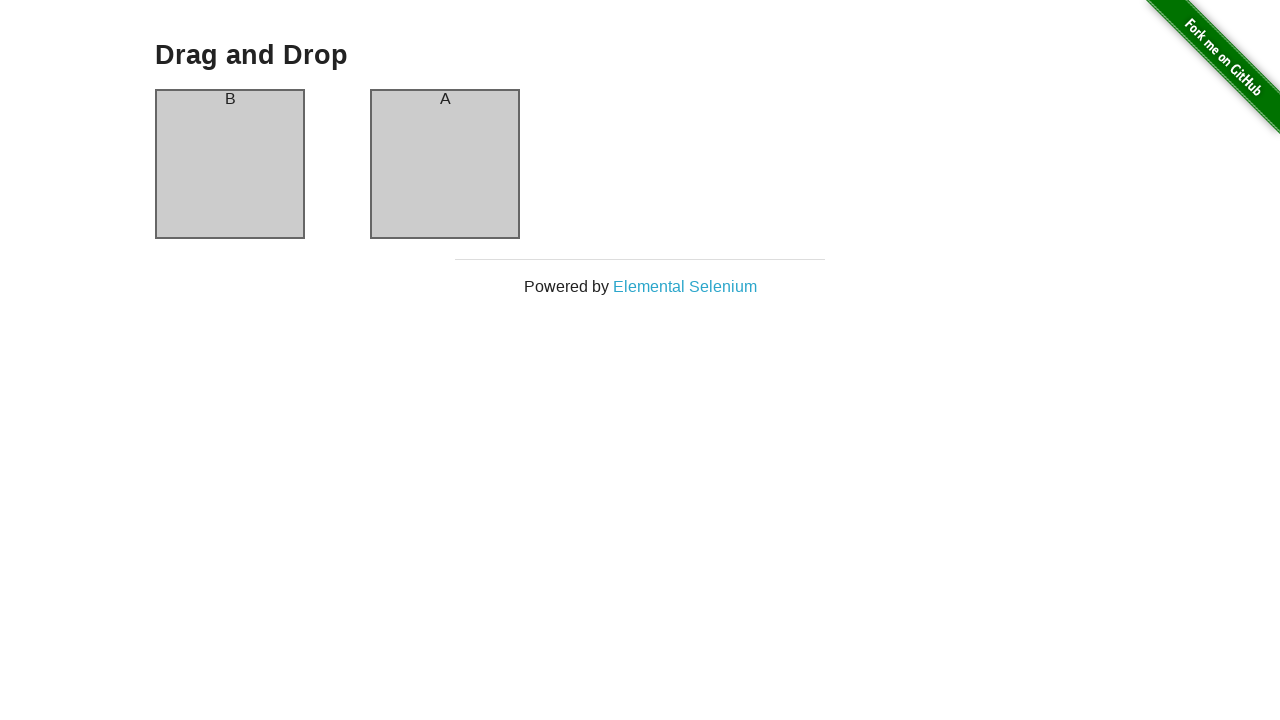

Verified column B now contains 'A' - drag and drop test passed
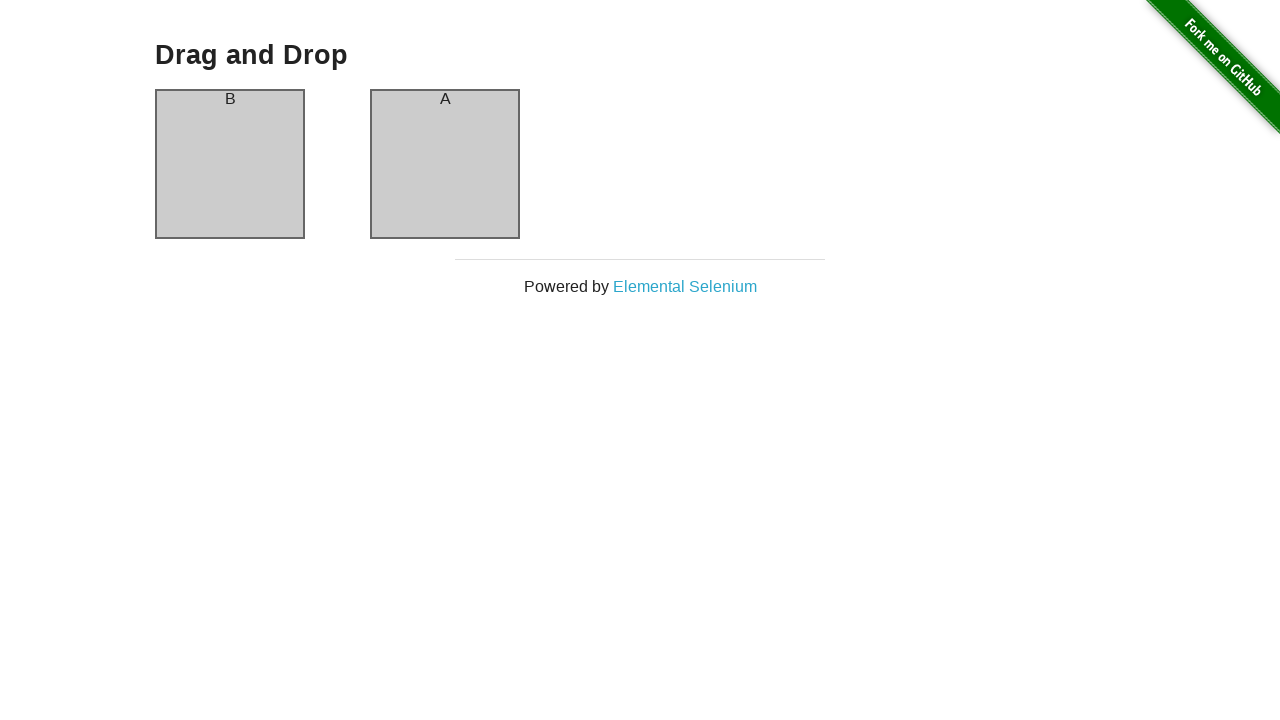

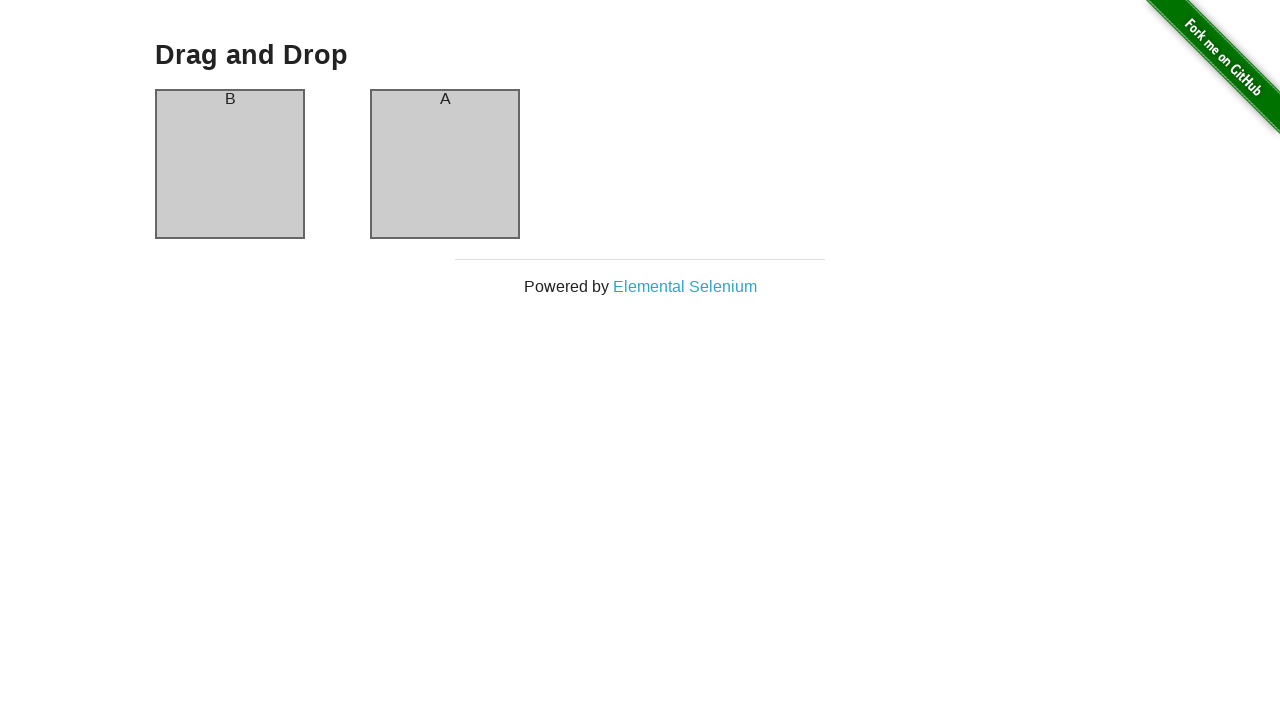